Tests multiple window handling by clicking links that open new tabs, switching between windows, and closing them one by one

Starting URL: https://seleniumpractise.blogspot.com/2017/

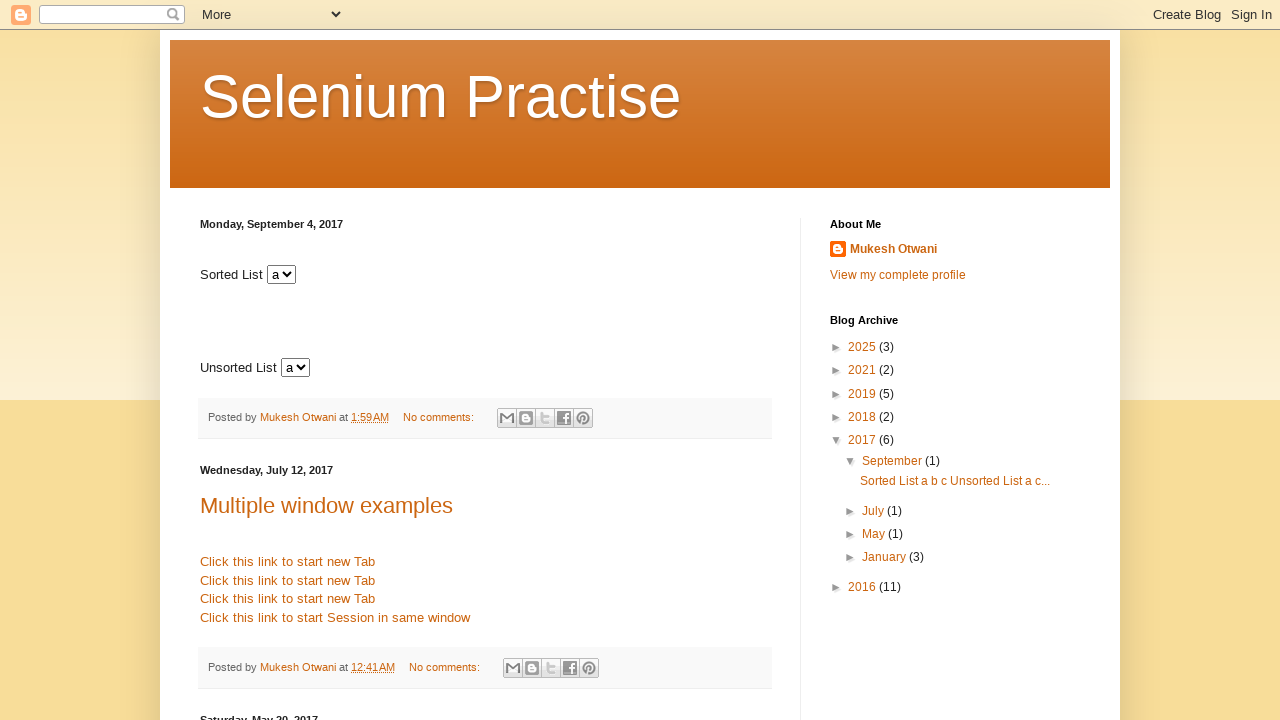

Located all 'Click this link to start new Tab' links on the page
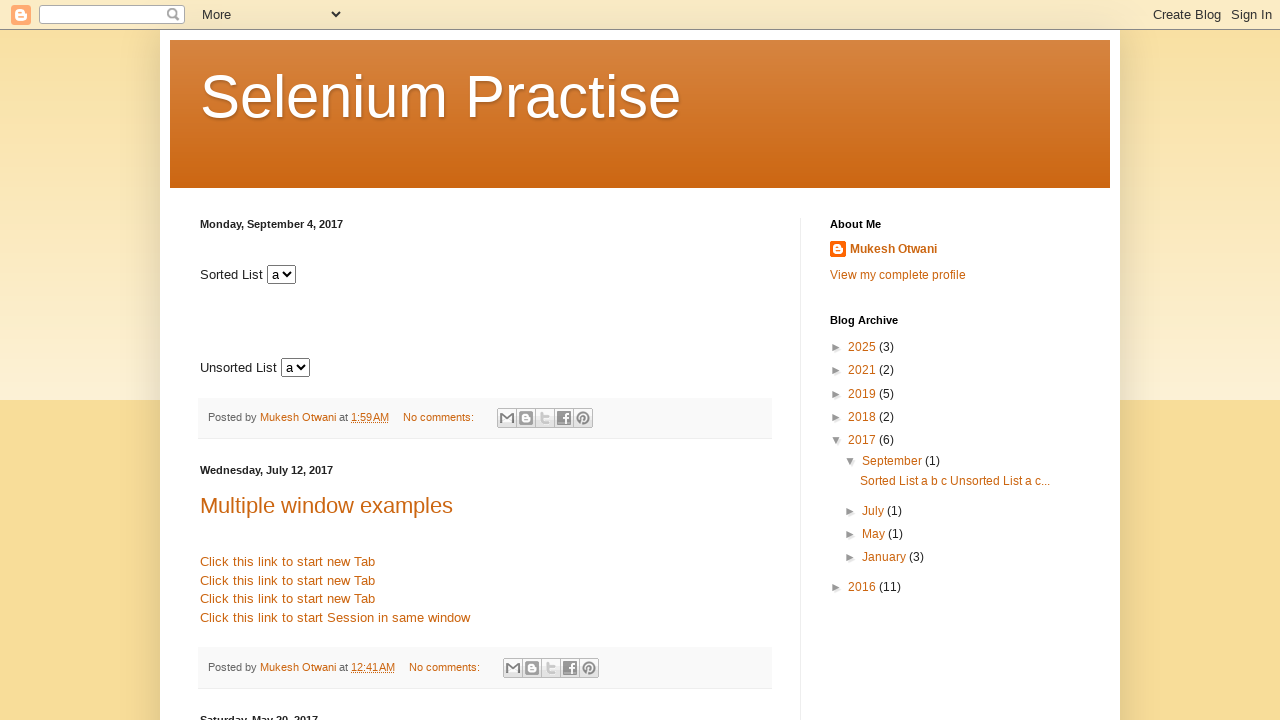

Stored main page context for later reference
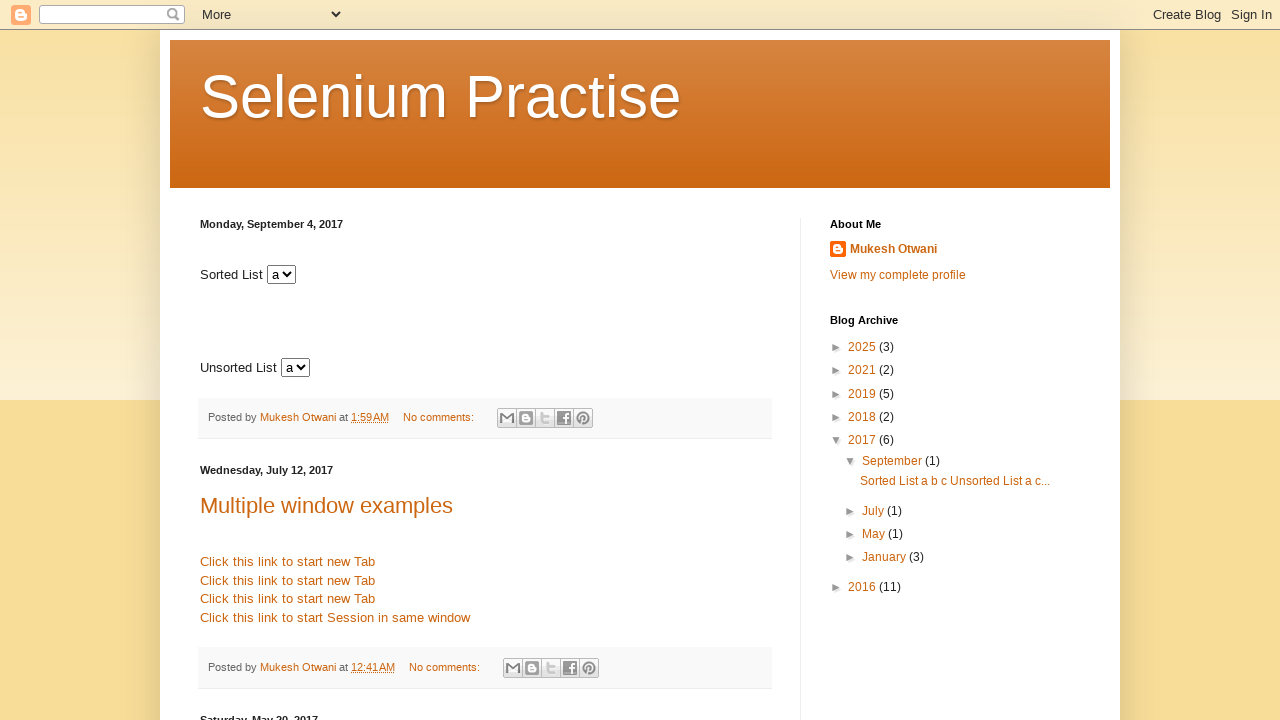

Clicked link 1 to open new tab at (288, 562) on a:text('Click this link to start new Tab') >> nth=0
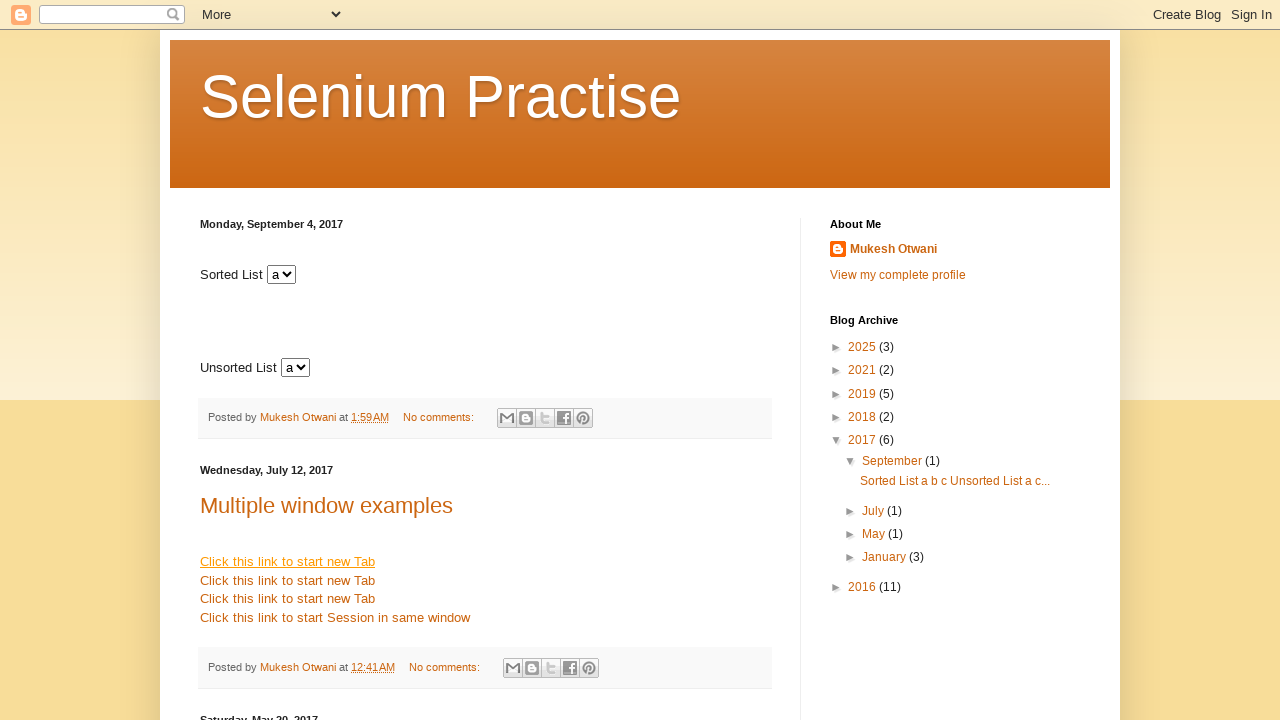

New tab 1 opened and captured
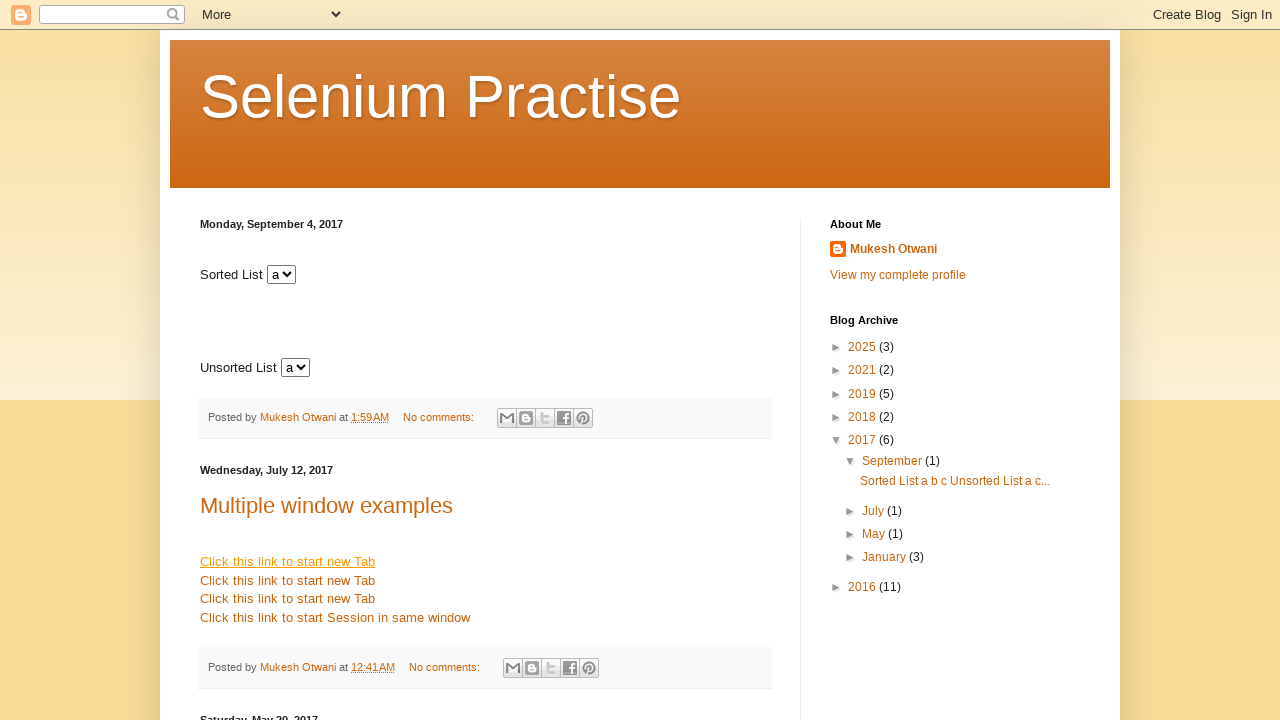

New tab 1 finished loading
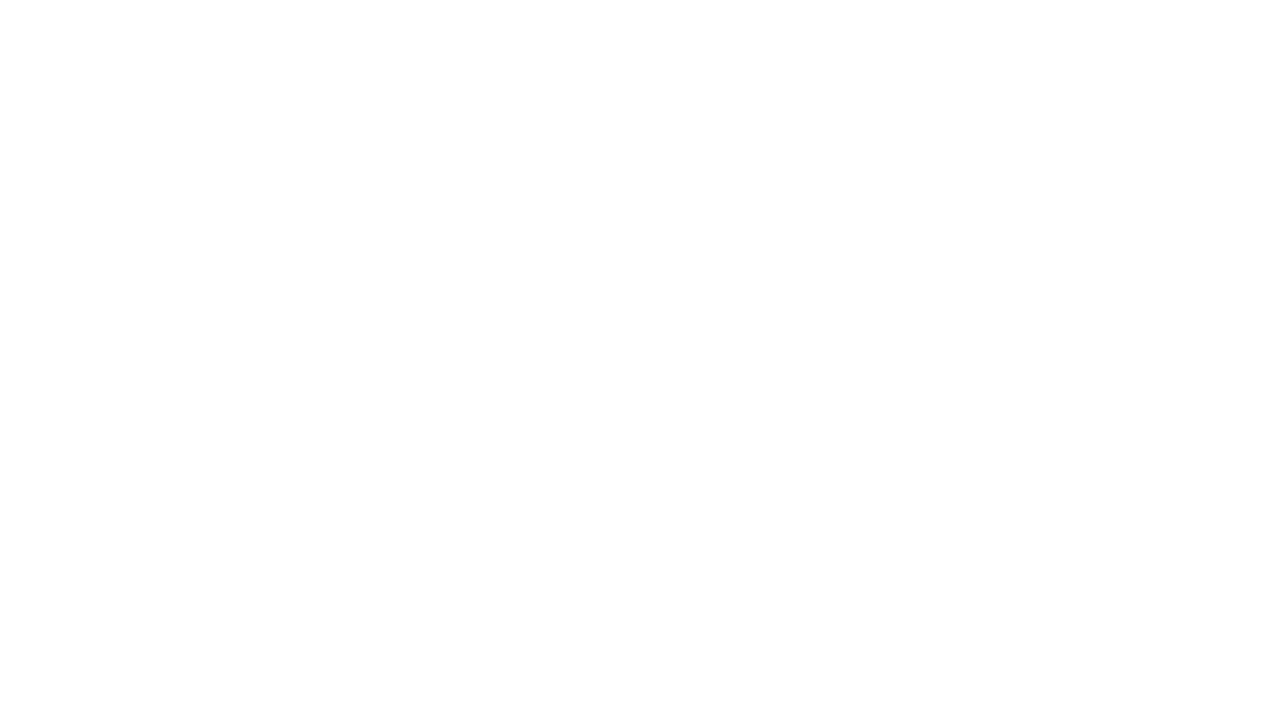

Retrieved title from new tab 1: ''
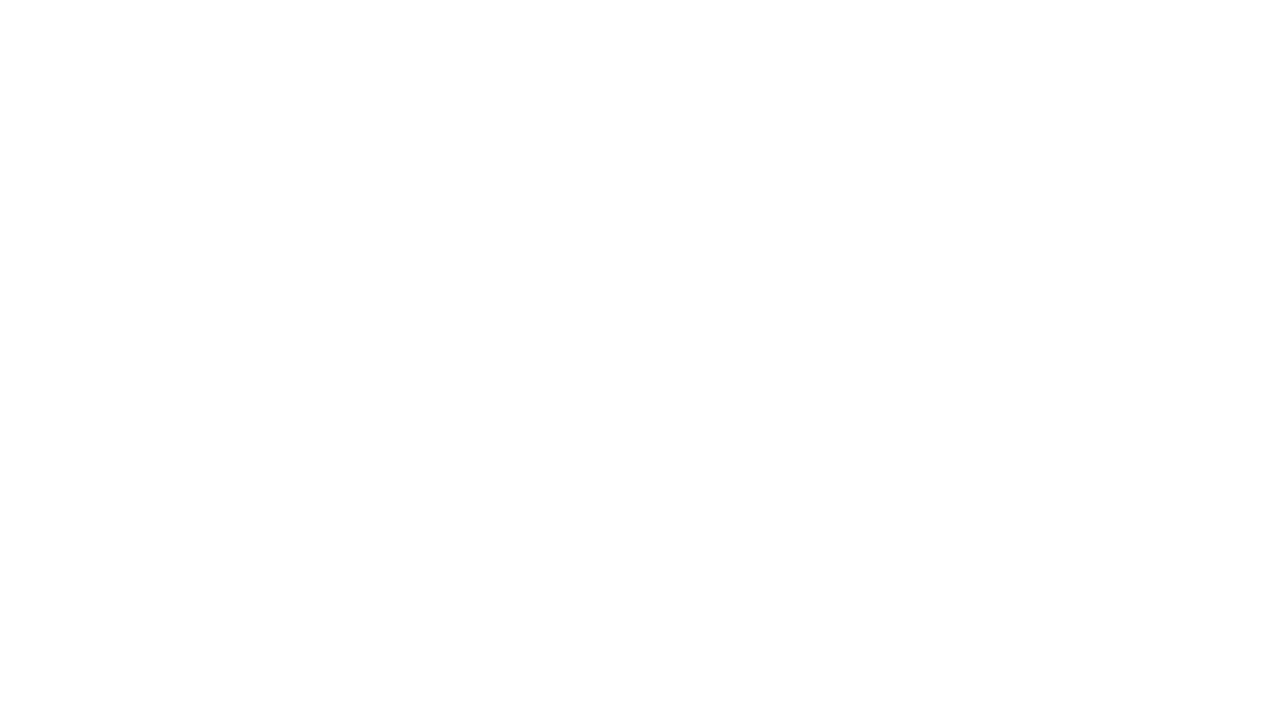

Closed new tab 1
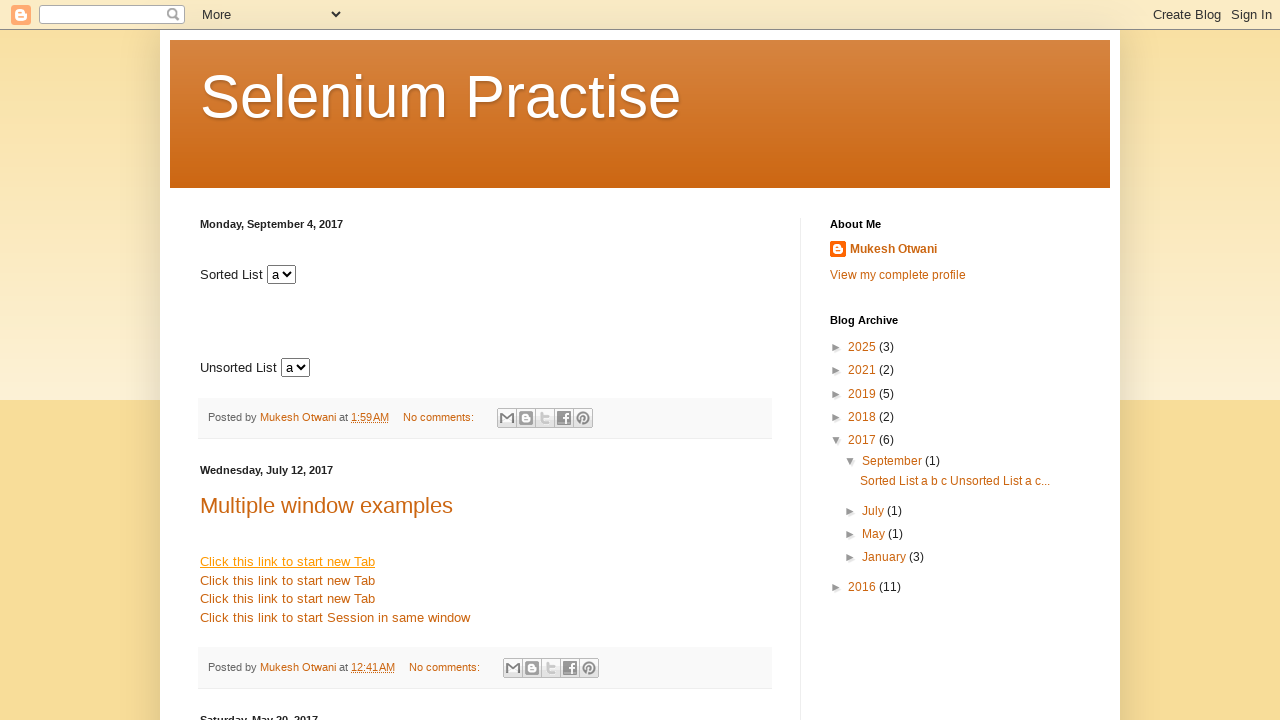

Clicked link 2 to open new tab at (288, 580) on a:text('Click this link to start new Tab') >> nth=1
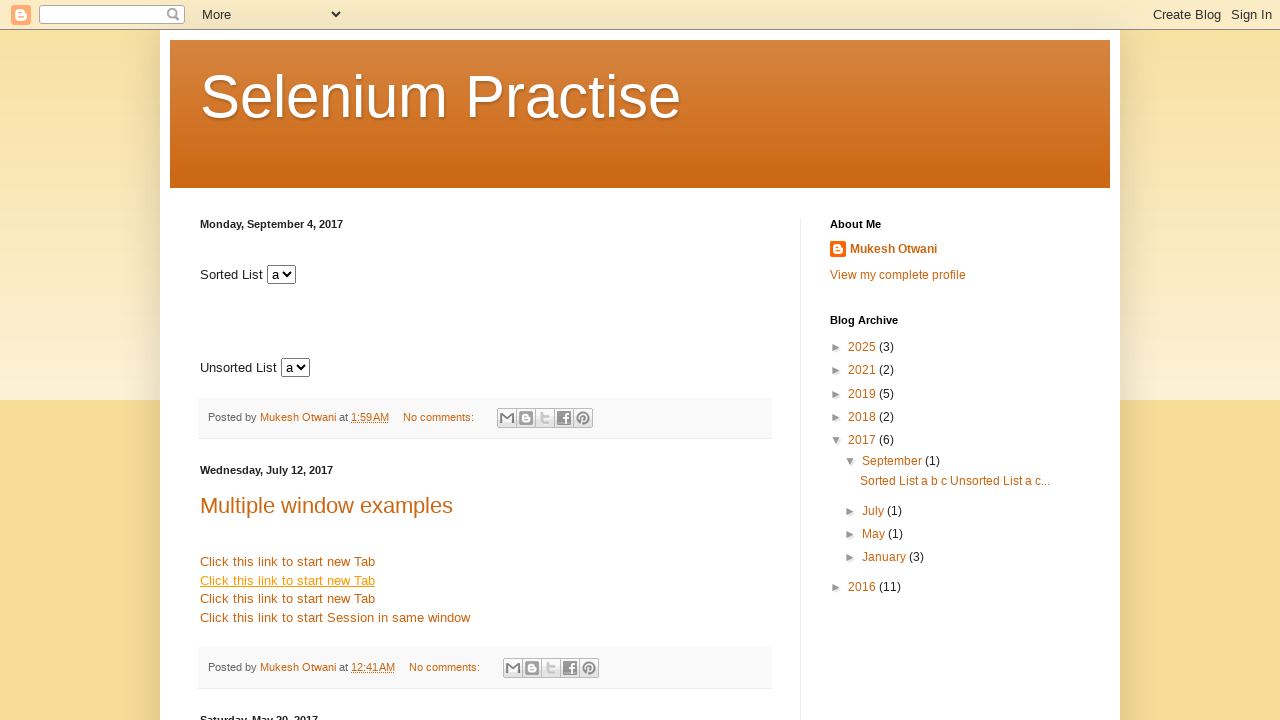

New tab 2 opened and captured
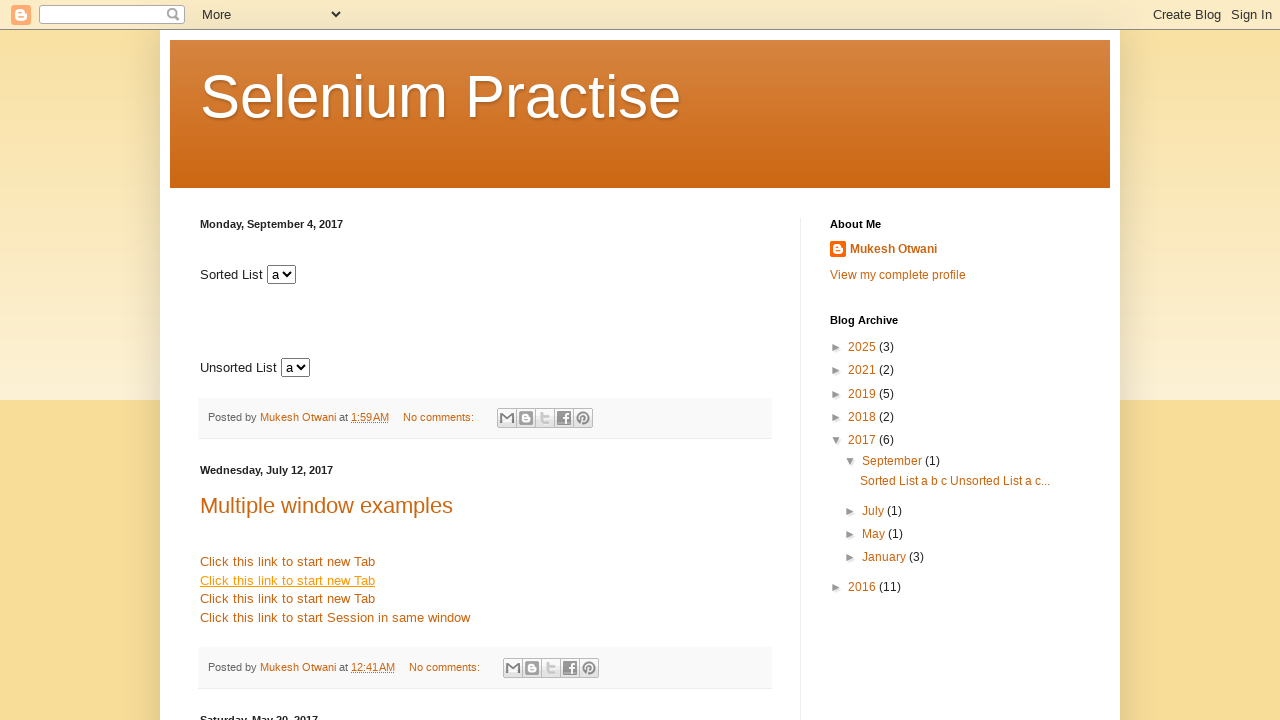

New tab 2 finished loading
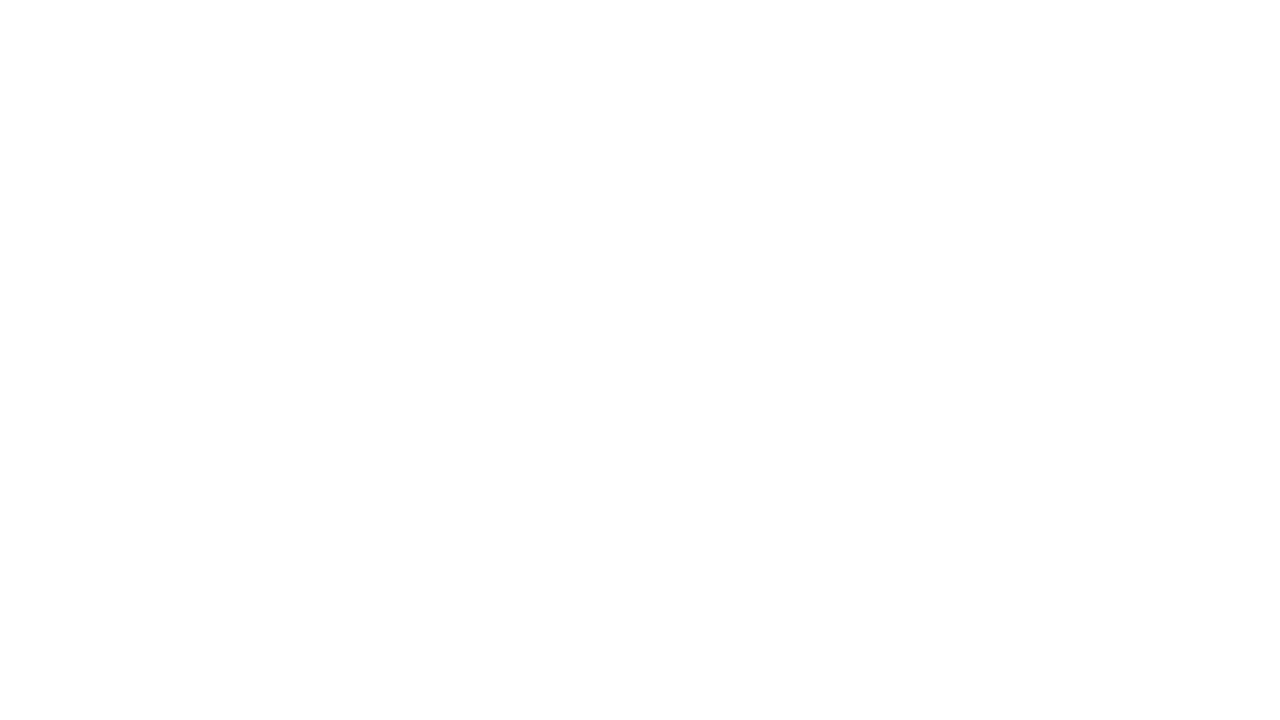

Retrieved title from new tab 2: ''
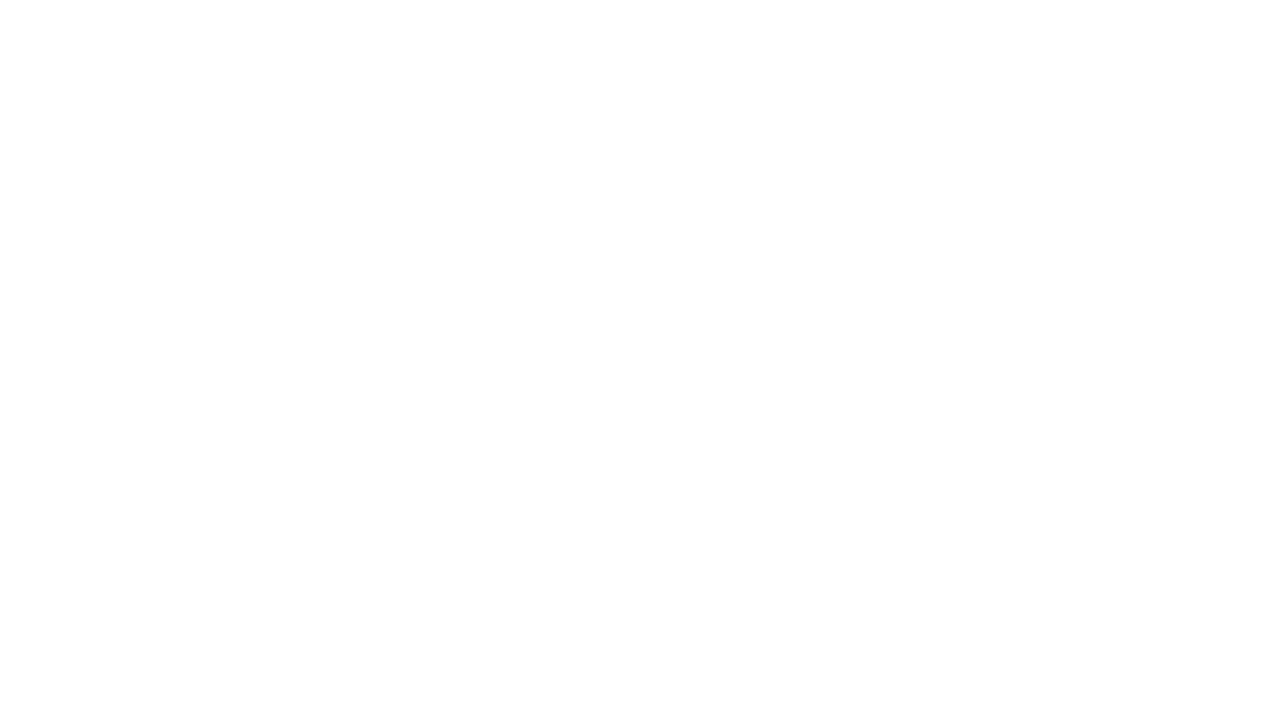

Closed new tab 2
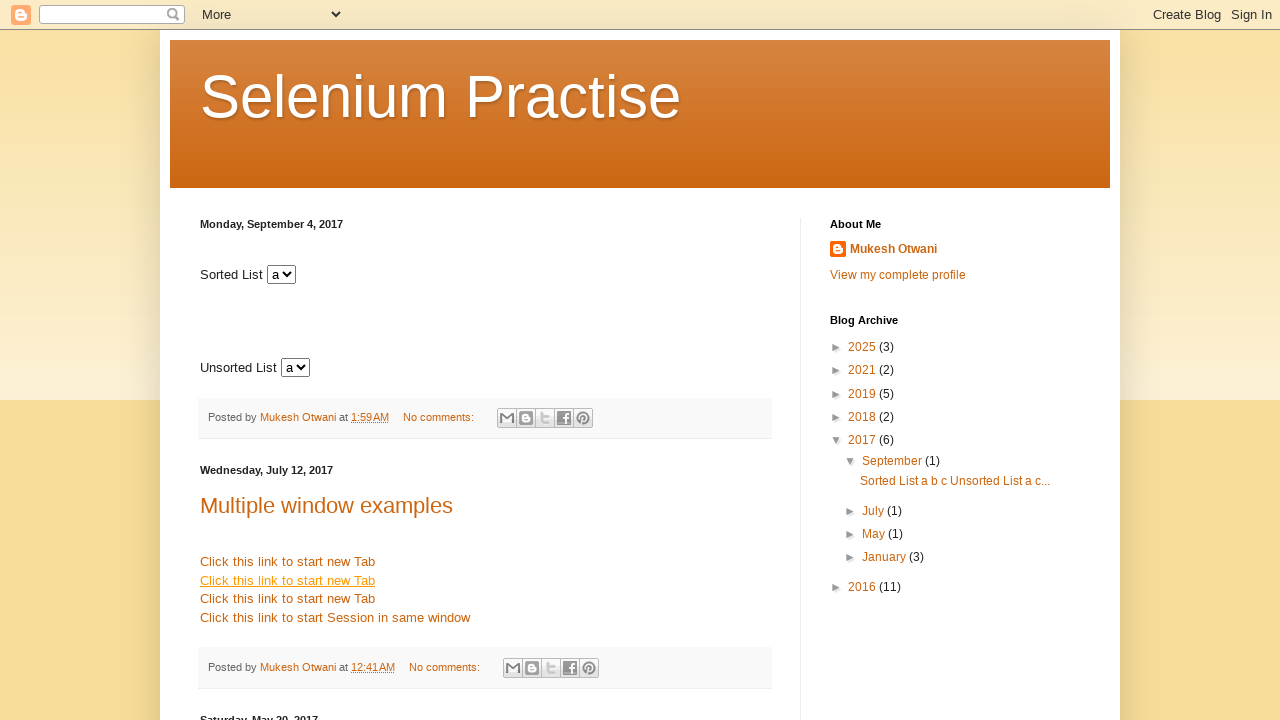

Clicked link 3 to open new tab at (288, 599) on a:text('Click this link to start new Tab') >> nth=2
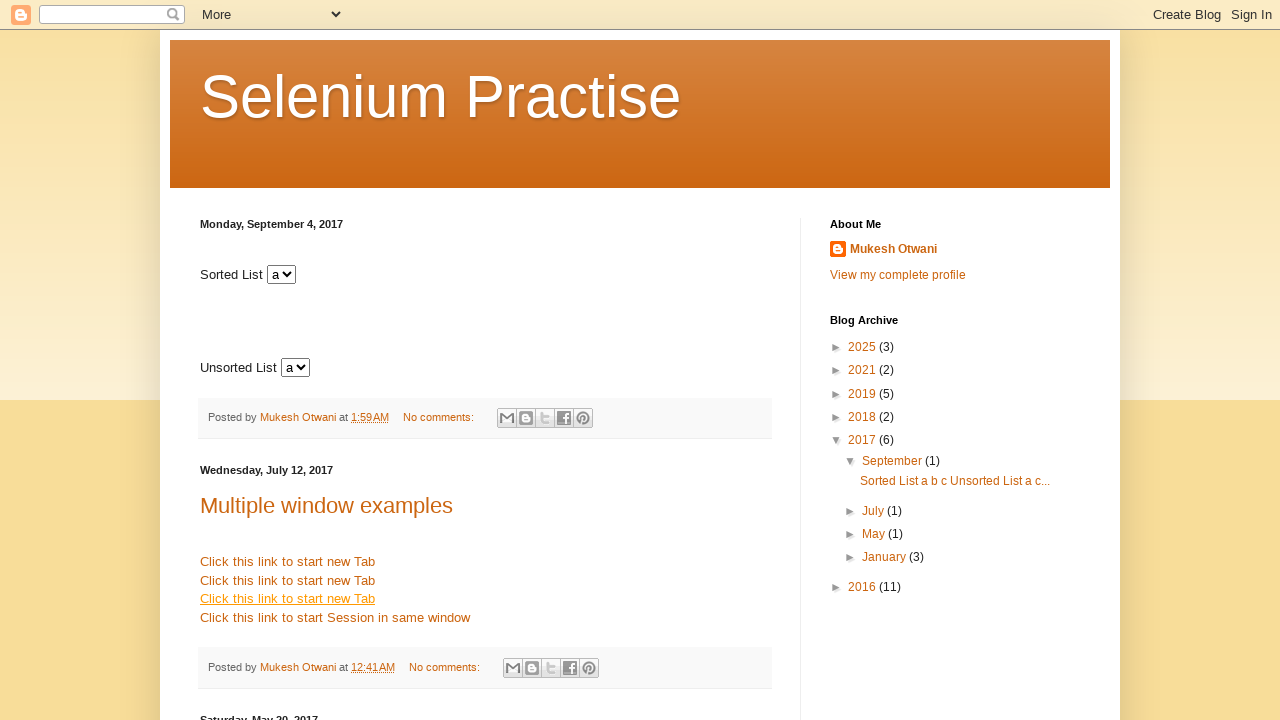

New tab 3 opened and captured
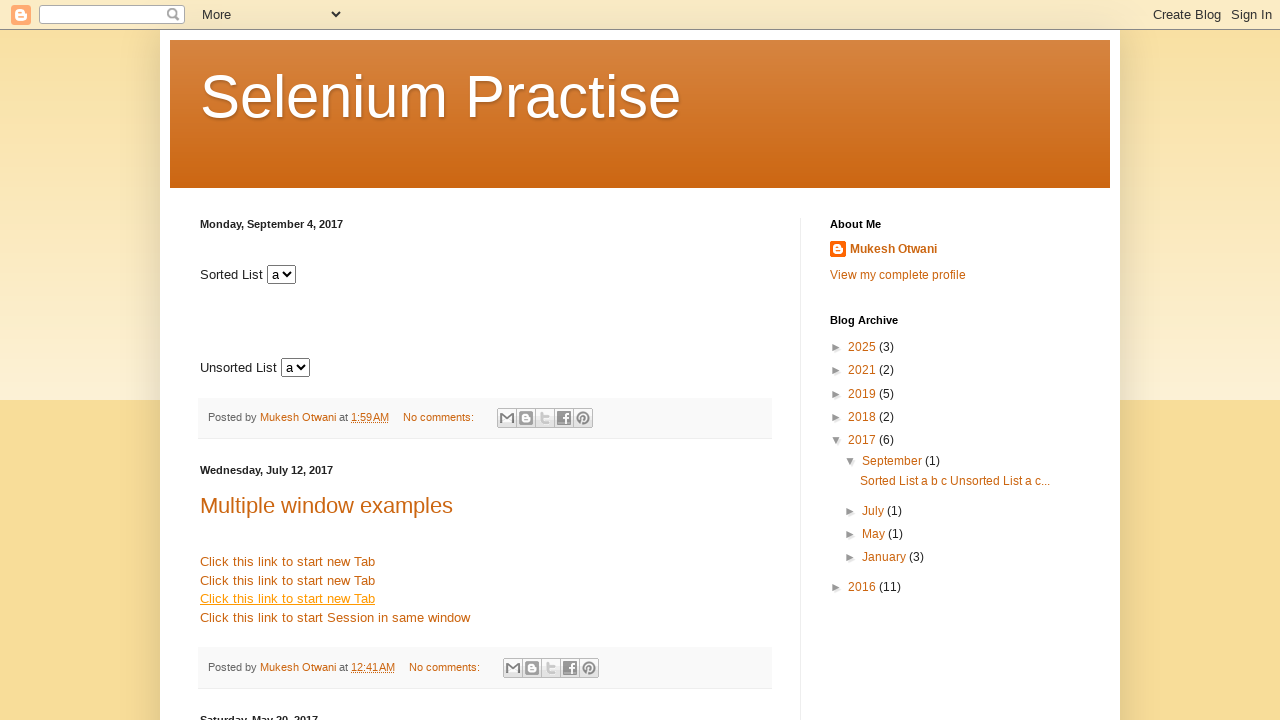

New tab 3 finished loading
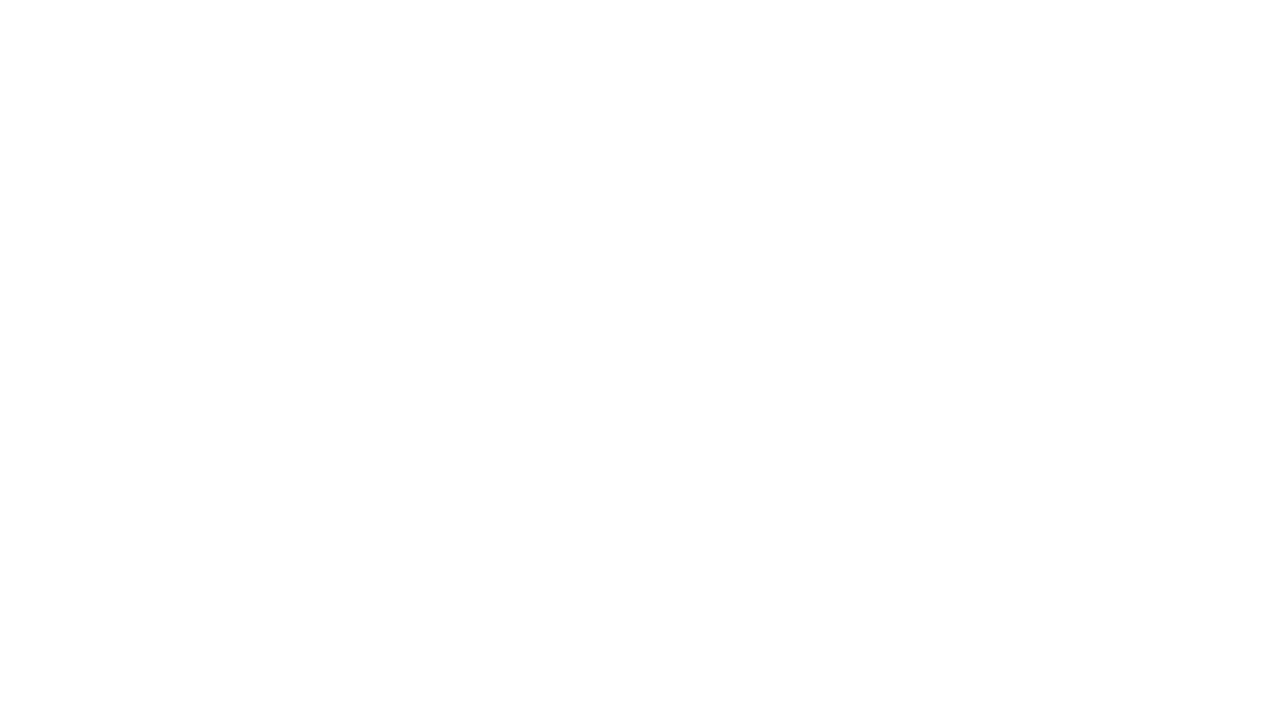

Retrieved title from new tab 3: ''
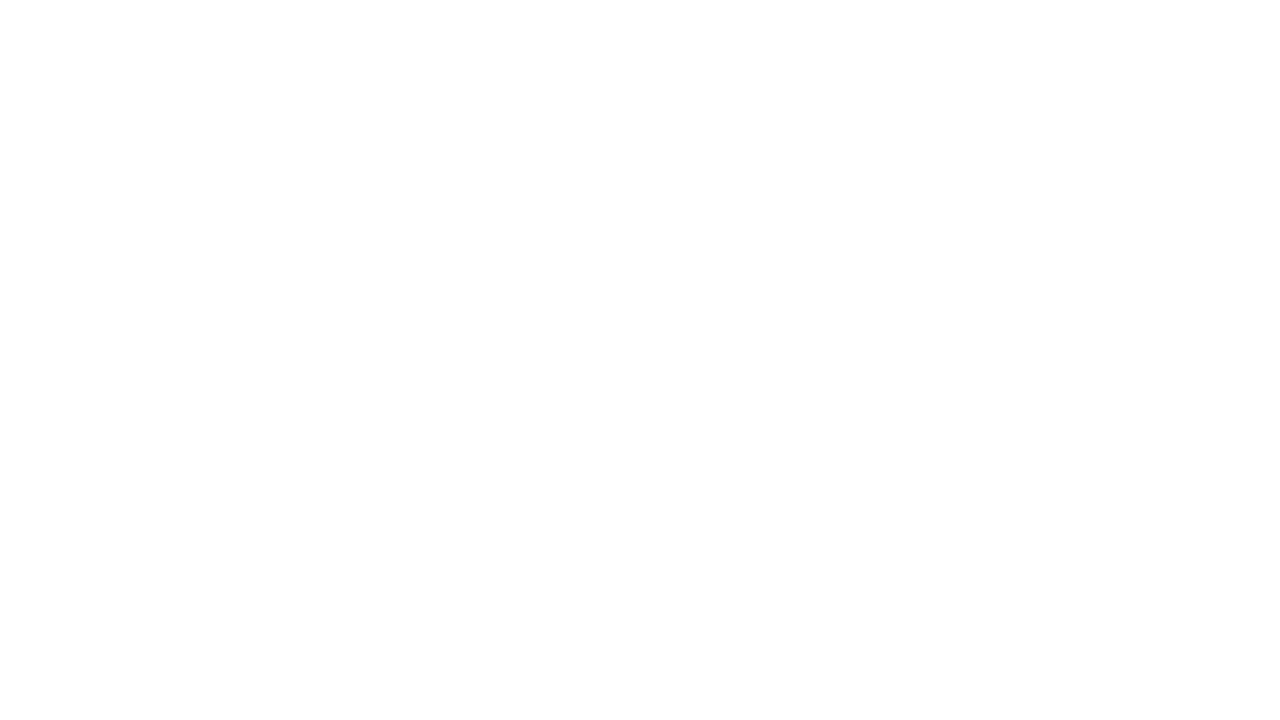

Closed new tab 3
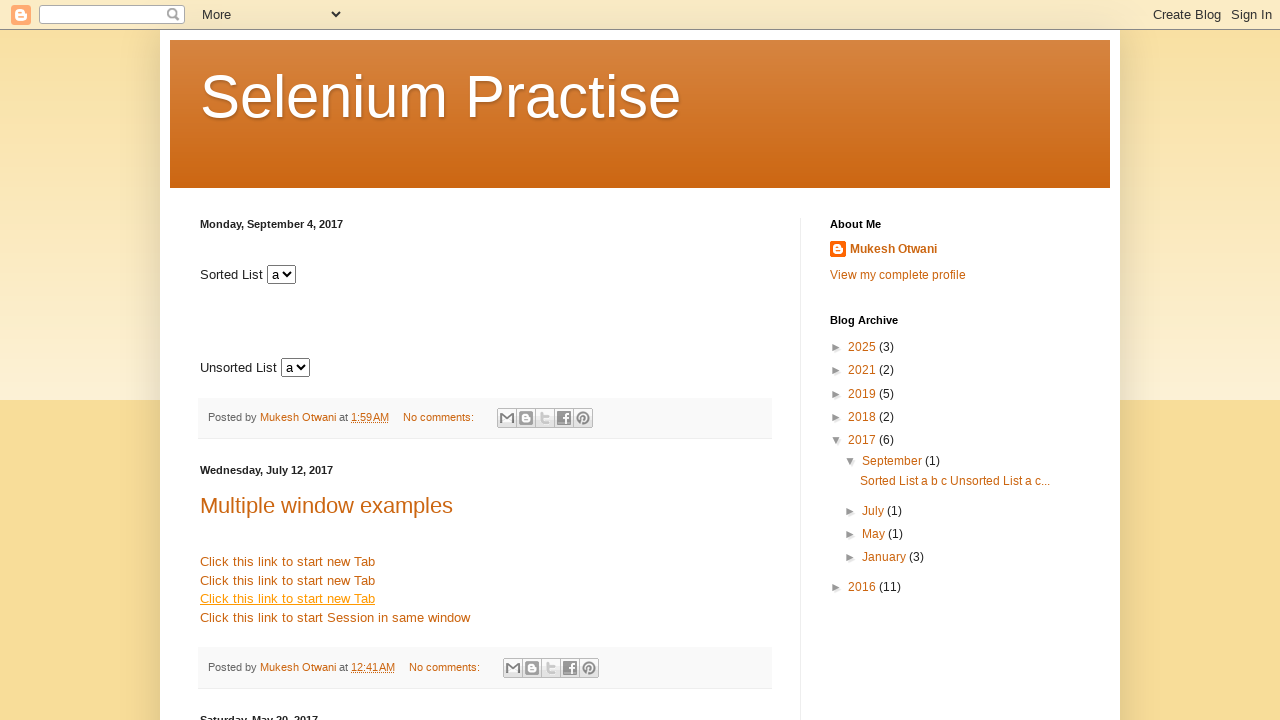

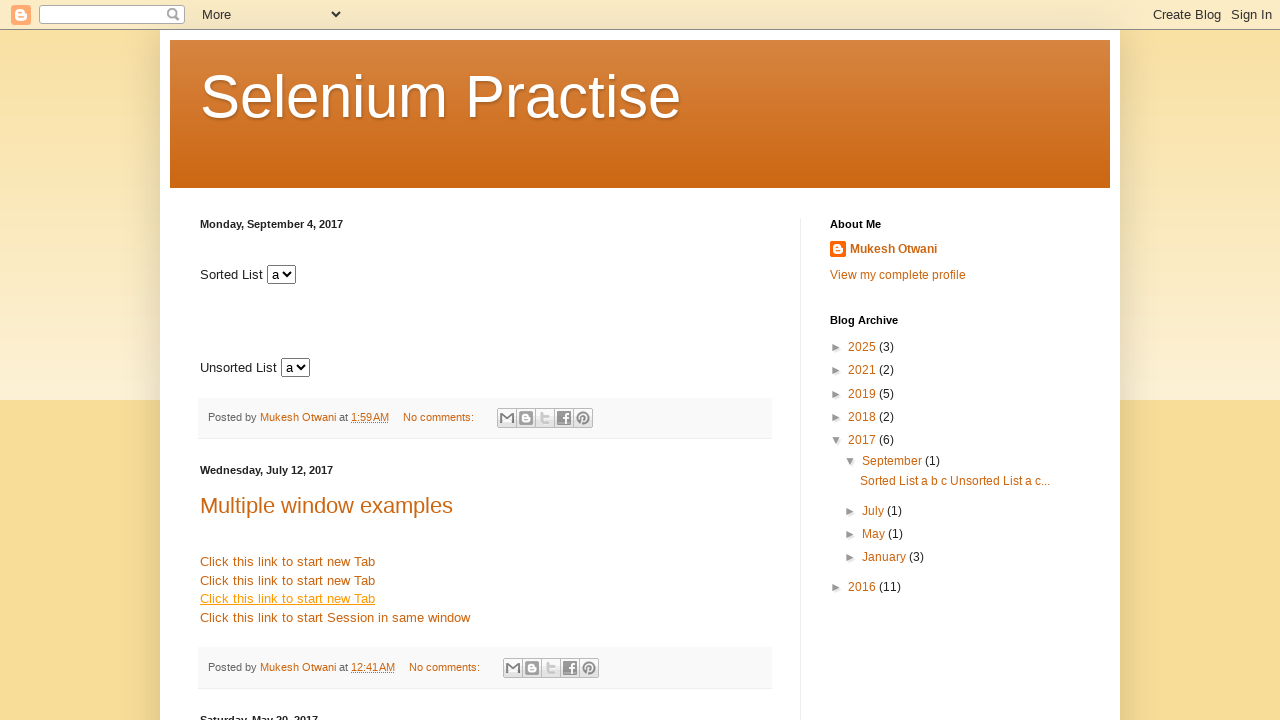